Waits for price to reach $100, books the item, then solves a mathematical captcha challenge

Starting URL: http://suninjuly.github.io/explicit_wait2.html

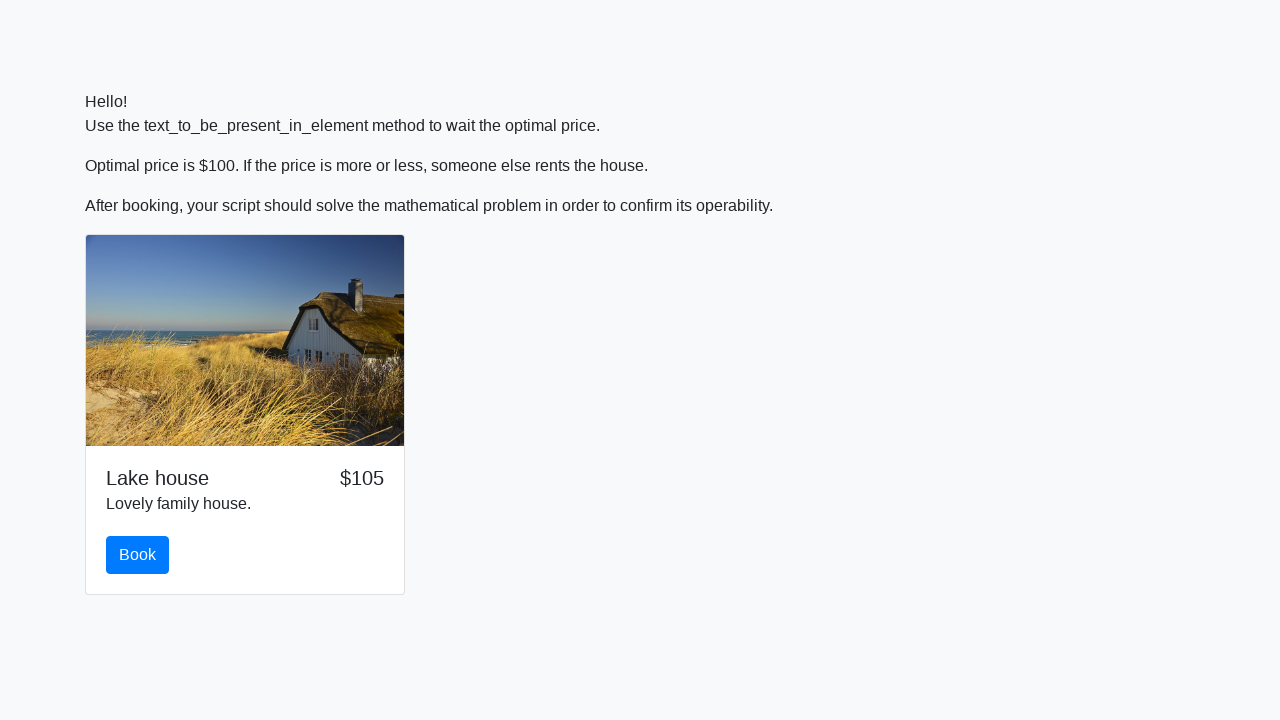

Waited for price to reach $100
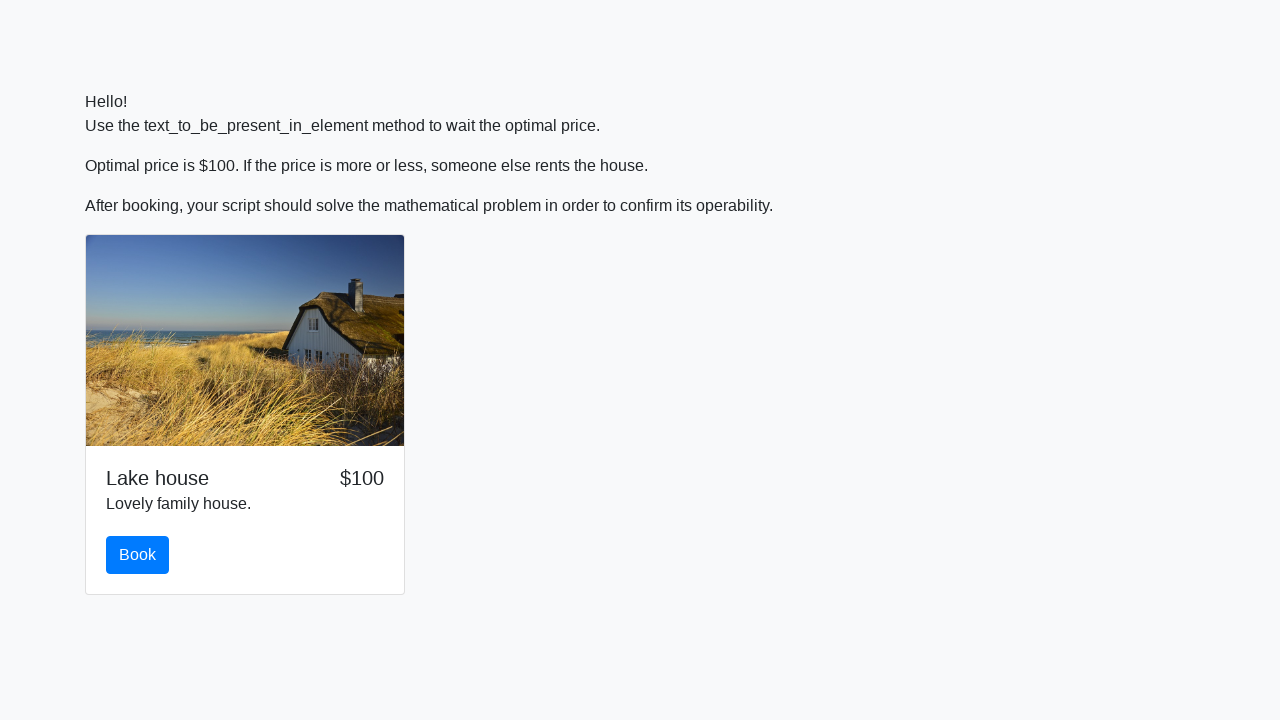

Clicked the book button at (138, 555) on #book
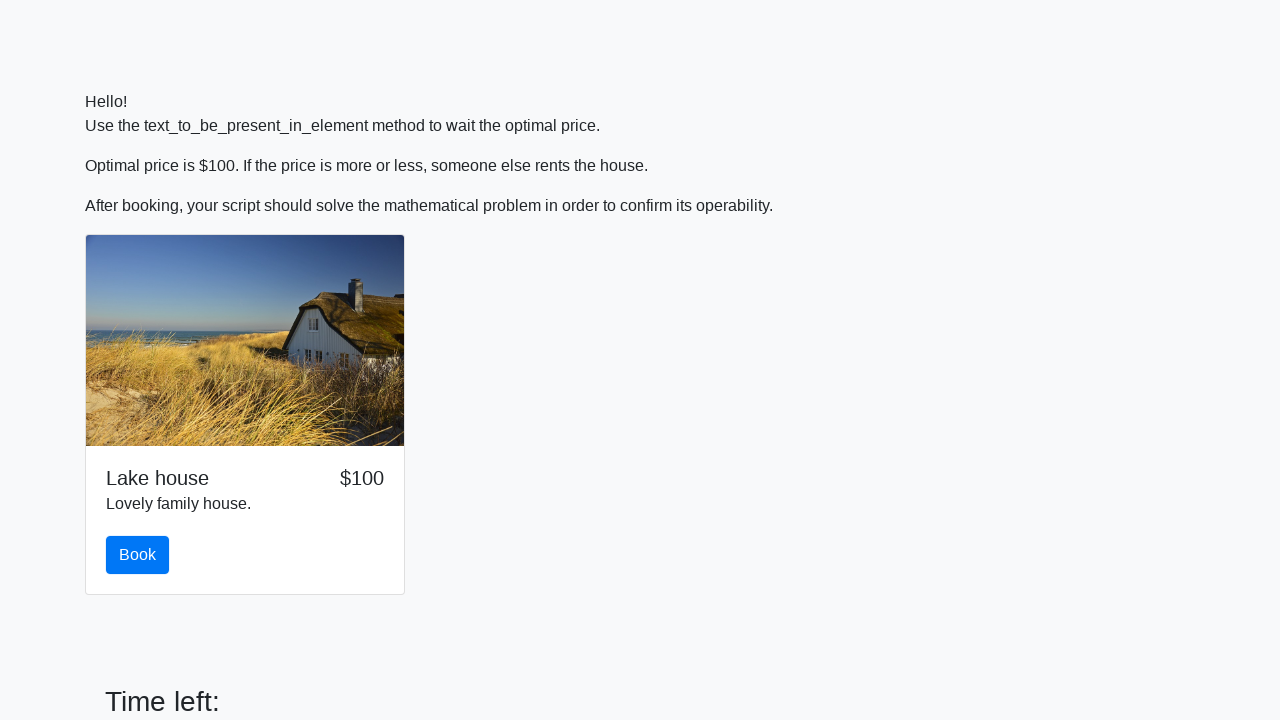

Retrieved value for calculation: 757
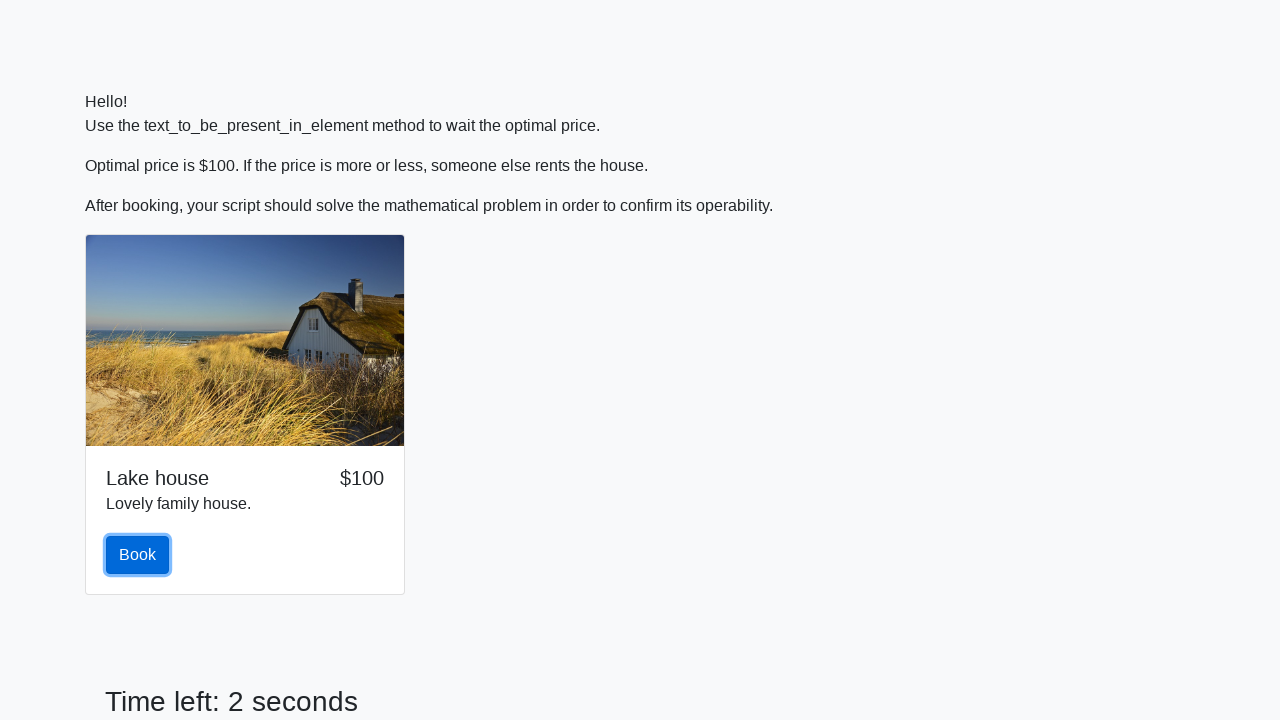

Calculated mathematical result: 0.39350018017710553
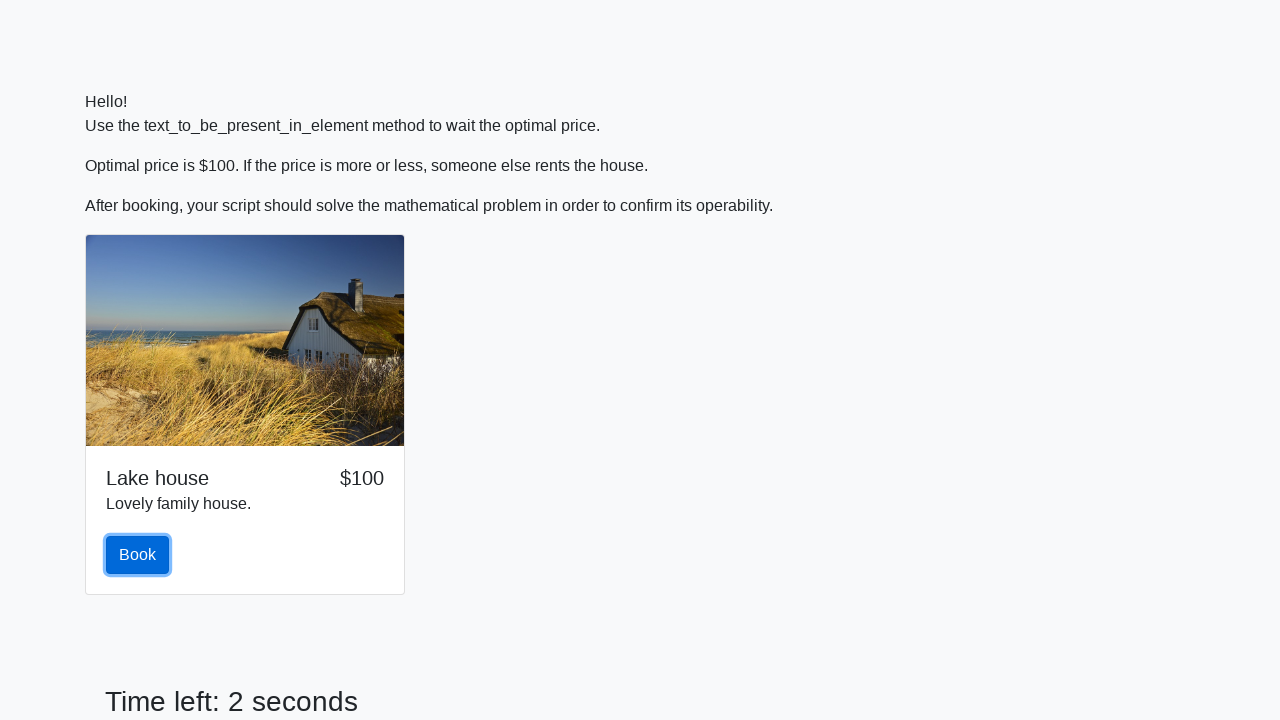

Filled in the calculated answer on #answer
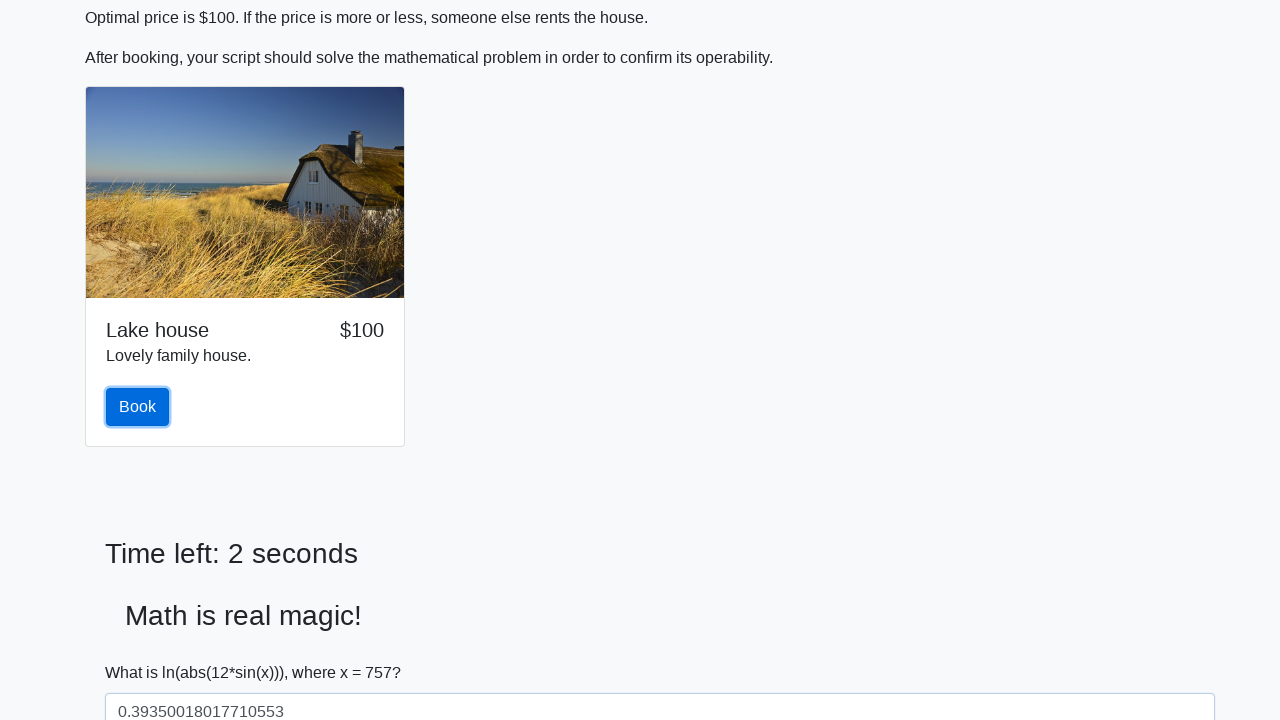

Submitted the captcha solution at (143, 651) on #solve
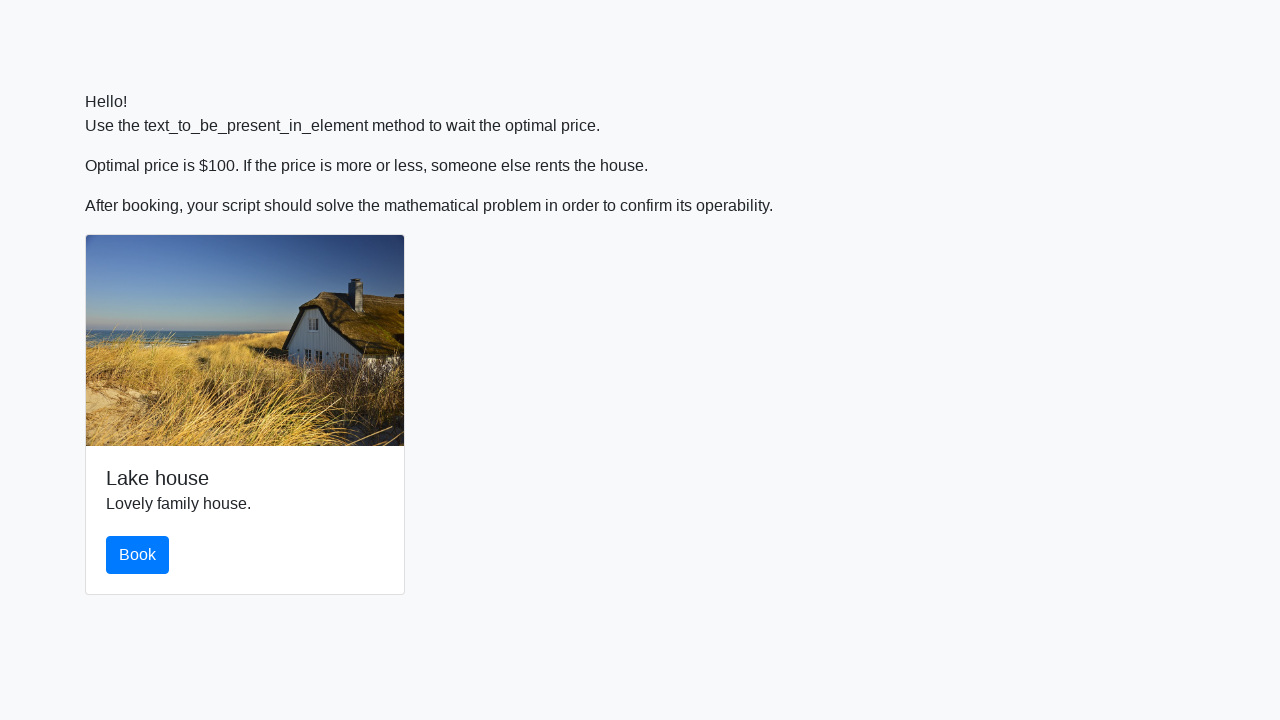

Waited 10 seconds to view the result
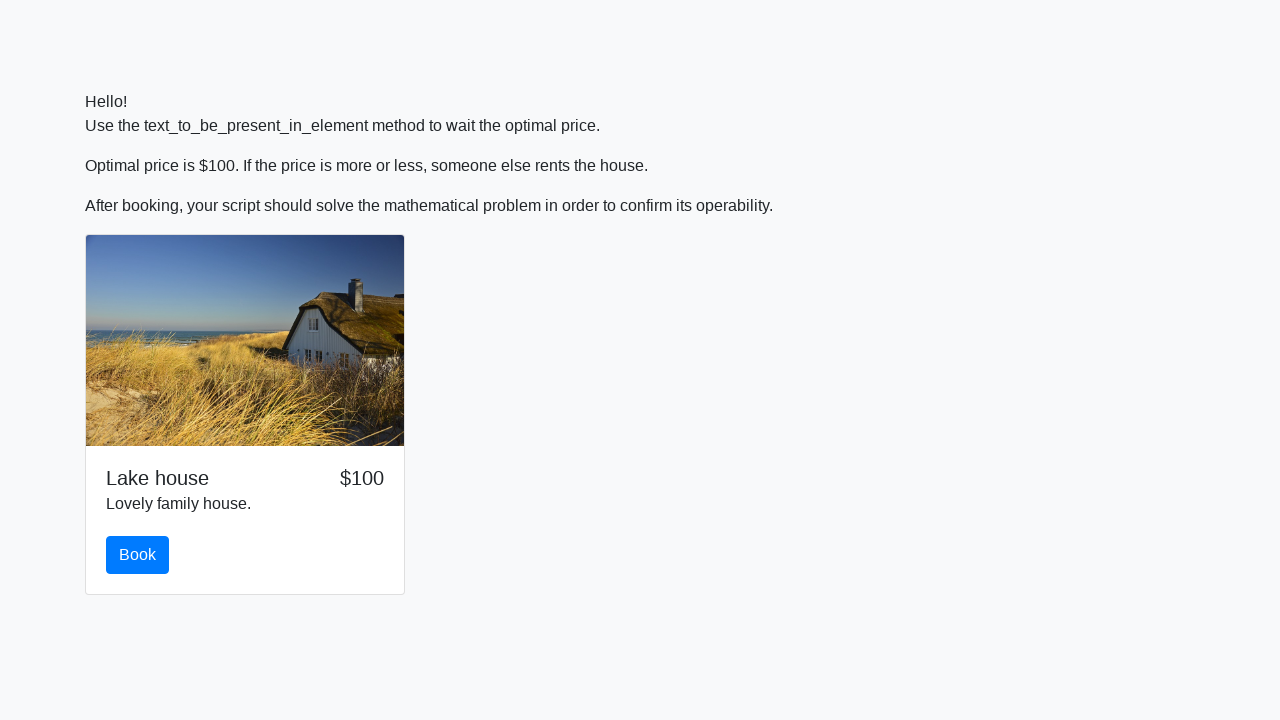

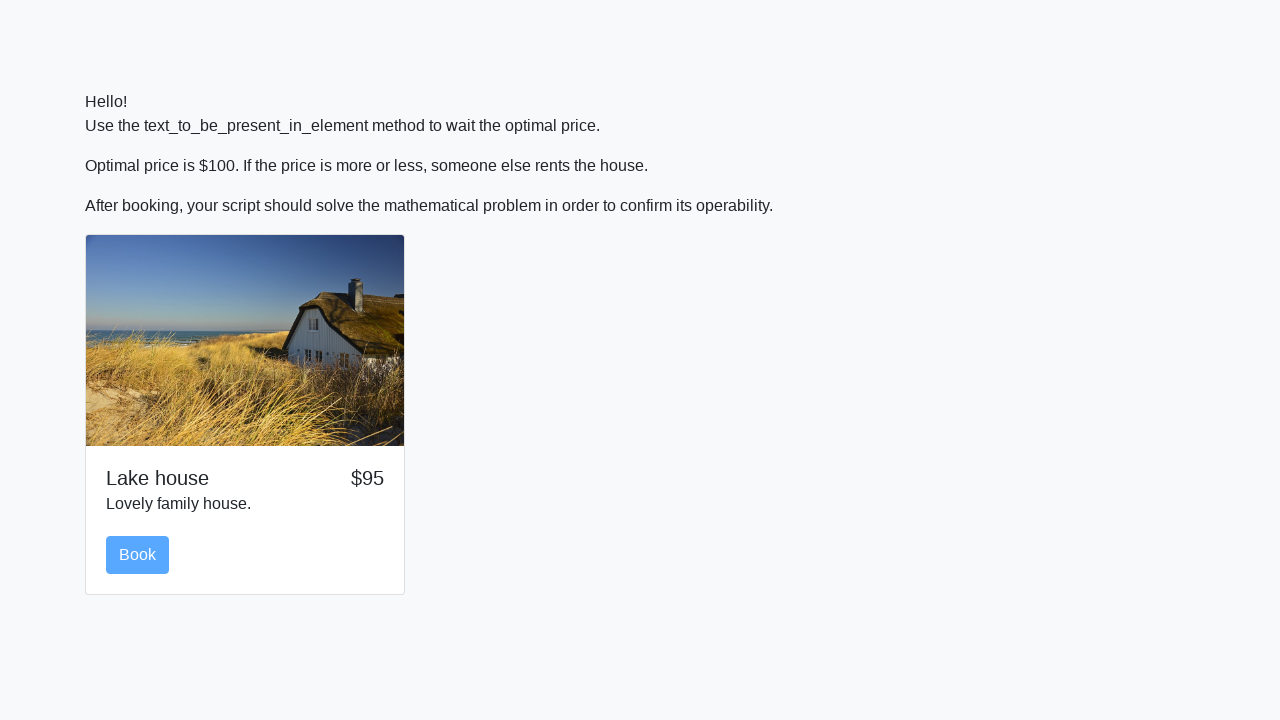